Tests that toggle and label controls are hidden when editing a todo item

Starting URL: https://demo.playwright.dev/todomvc

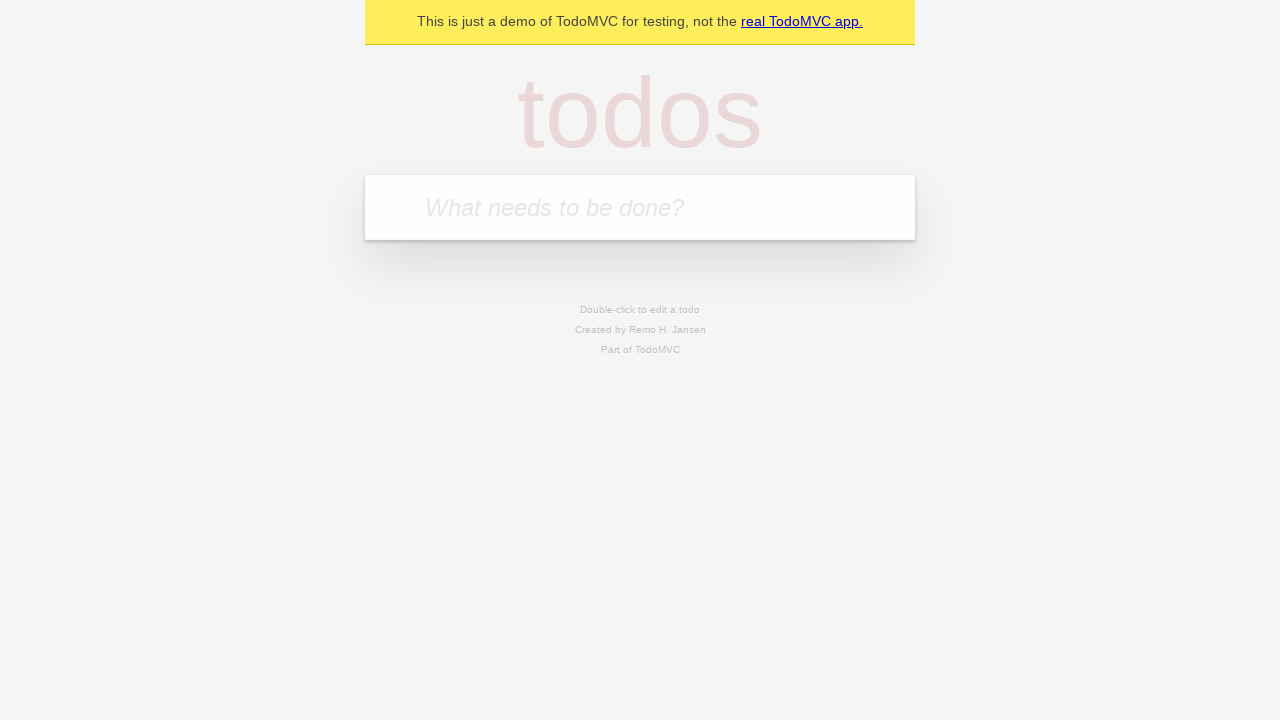

Filled new todo field with 'buy some cheese' on .new-todo
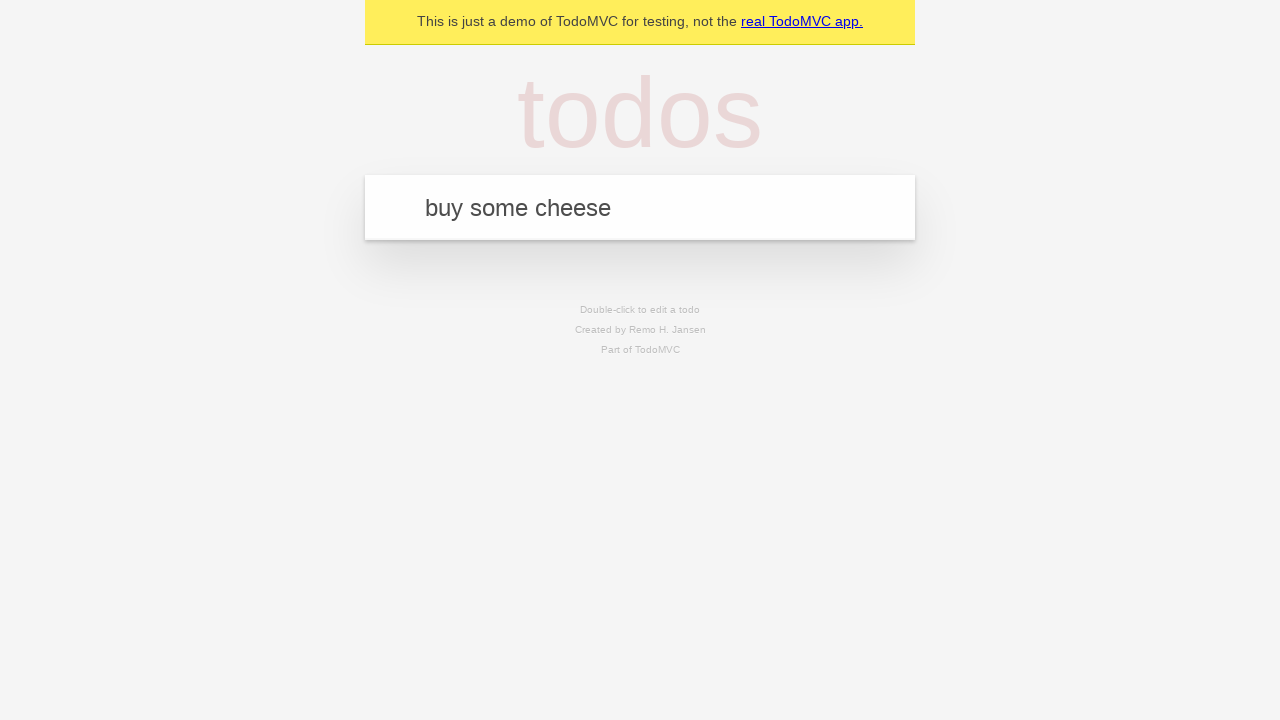

Pressed Enter to create first todo on .new-todo
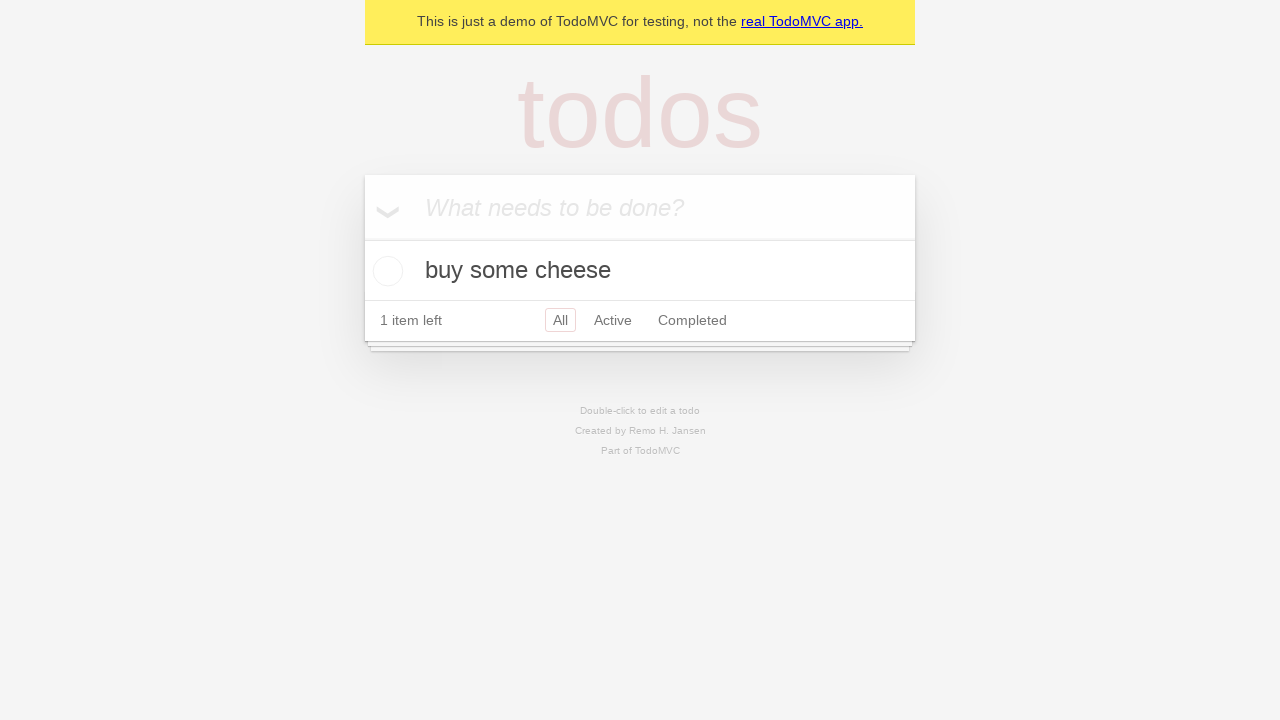

Filled new todo field with 'feed the cat' on .new-todo
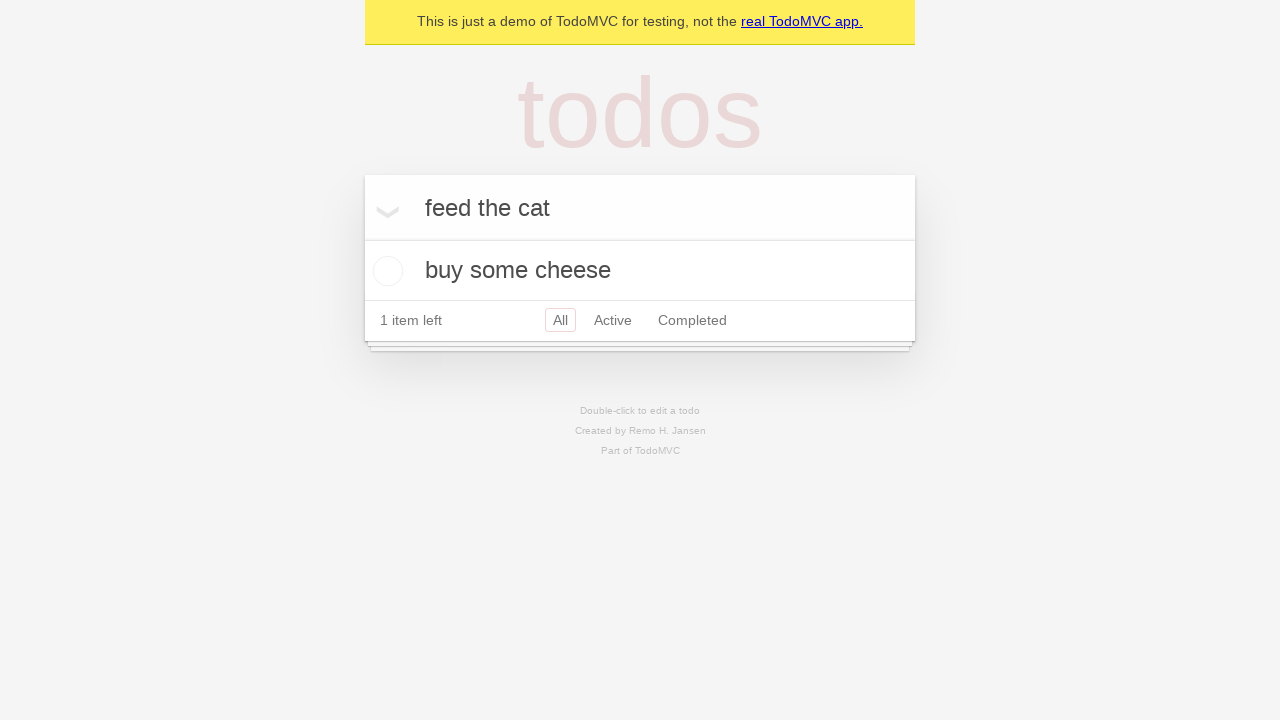

Pressed Enter to create second todo on .new-todo
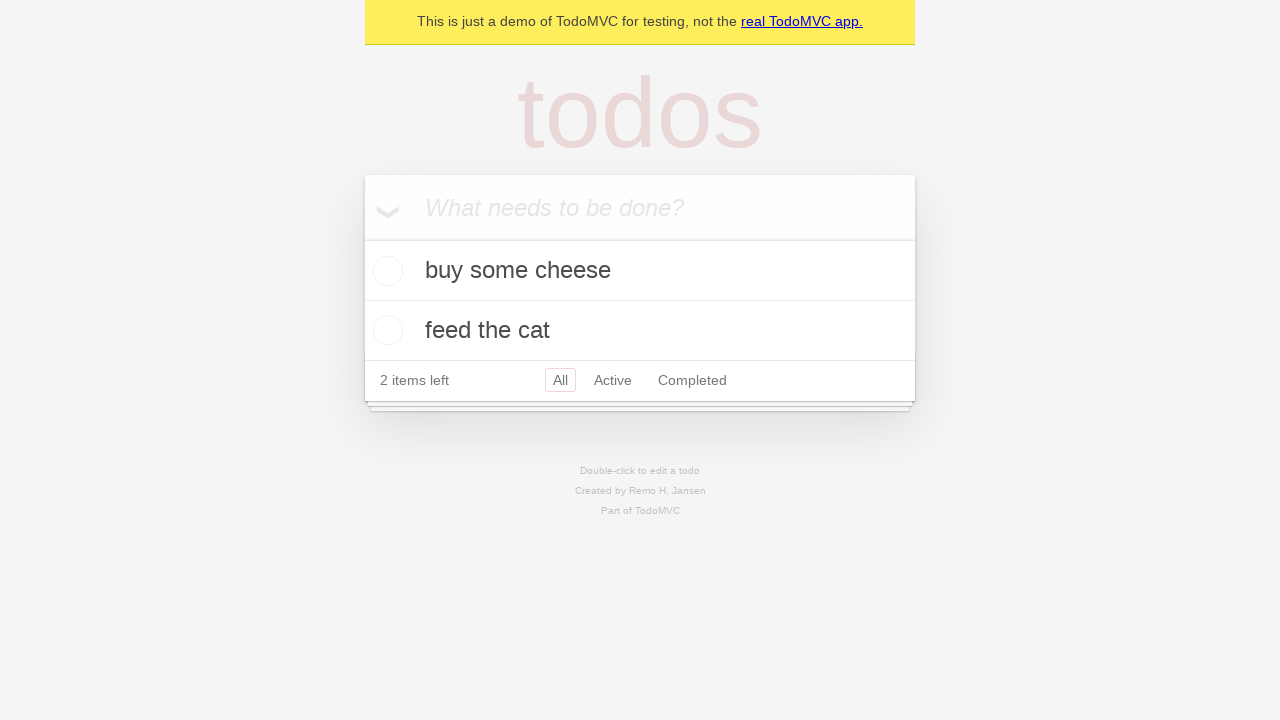

Filled new todo field with 'book a doctors appointment' on .new-todo
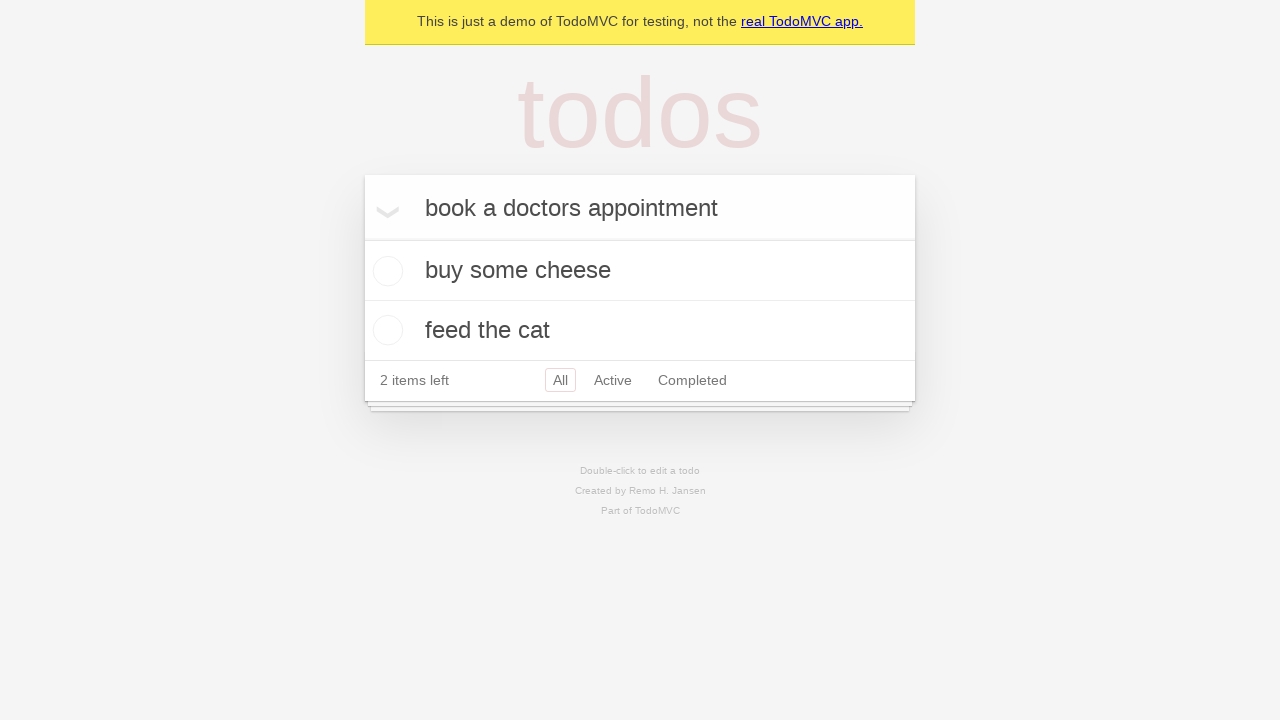

Pressed Enter to create third todo on .new-todo
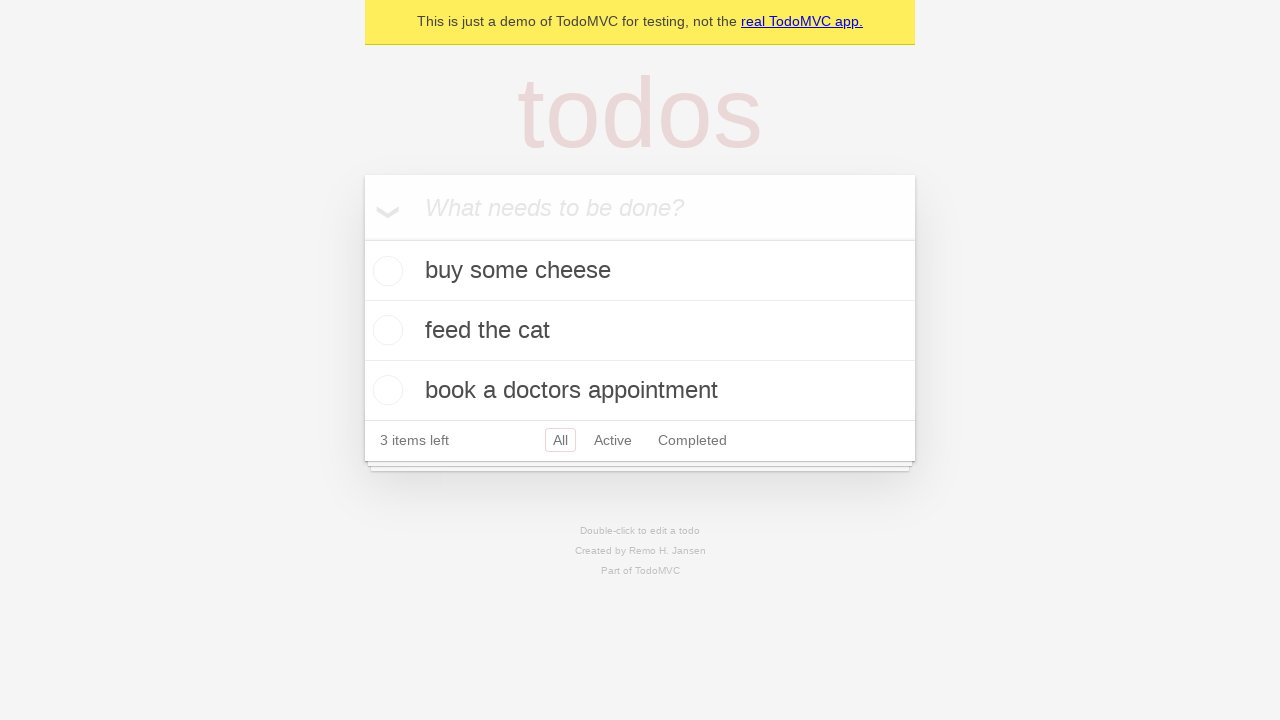

Waited for all three todos to be visible
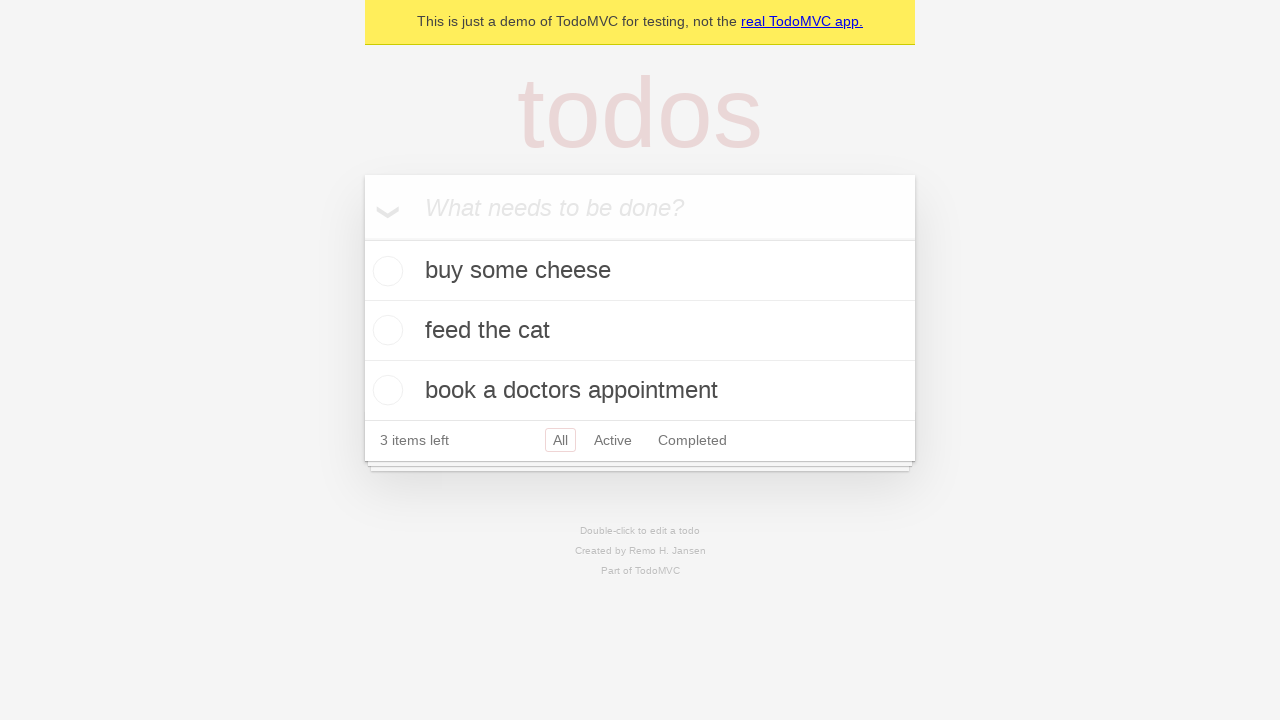

Double-clicked second todo to enter edit mode at (640, 331) on .todo-list li >> nth=1
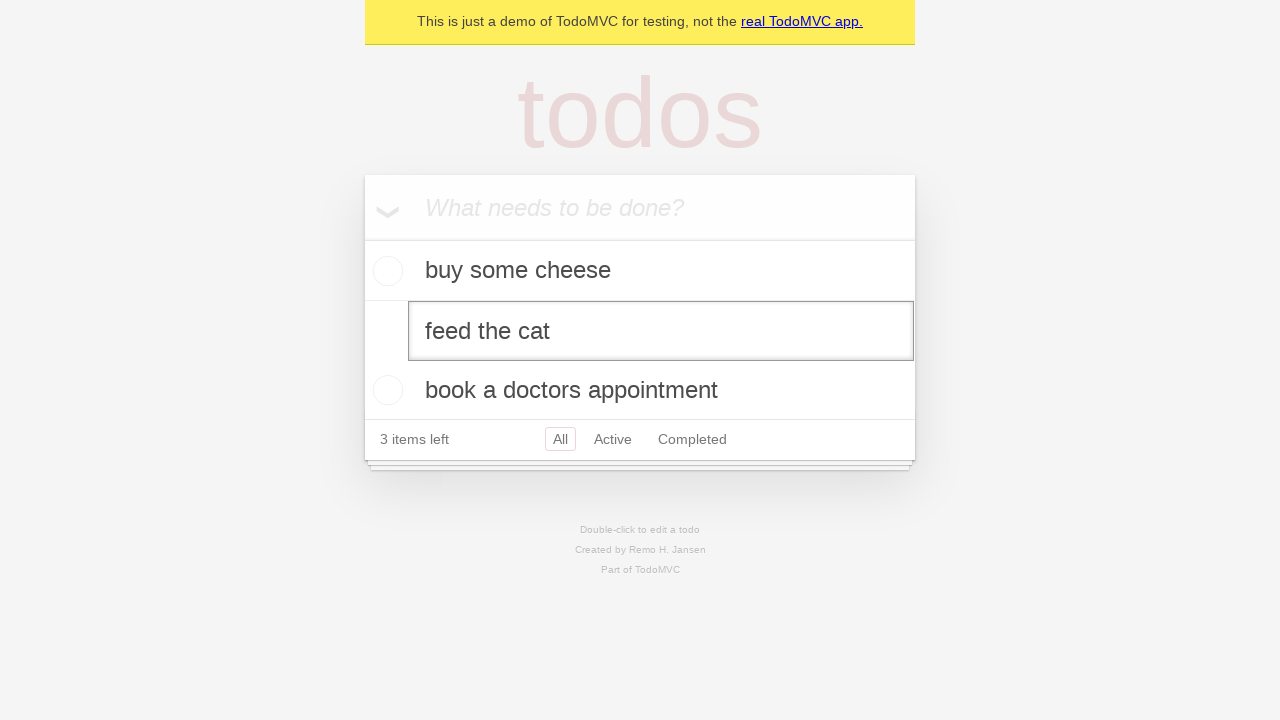

Waited for edit input to appear on second todo
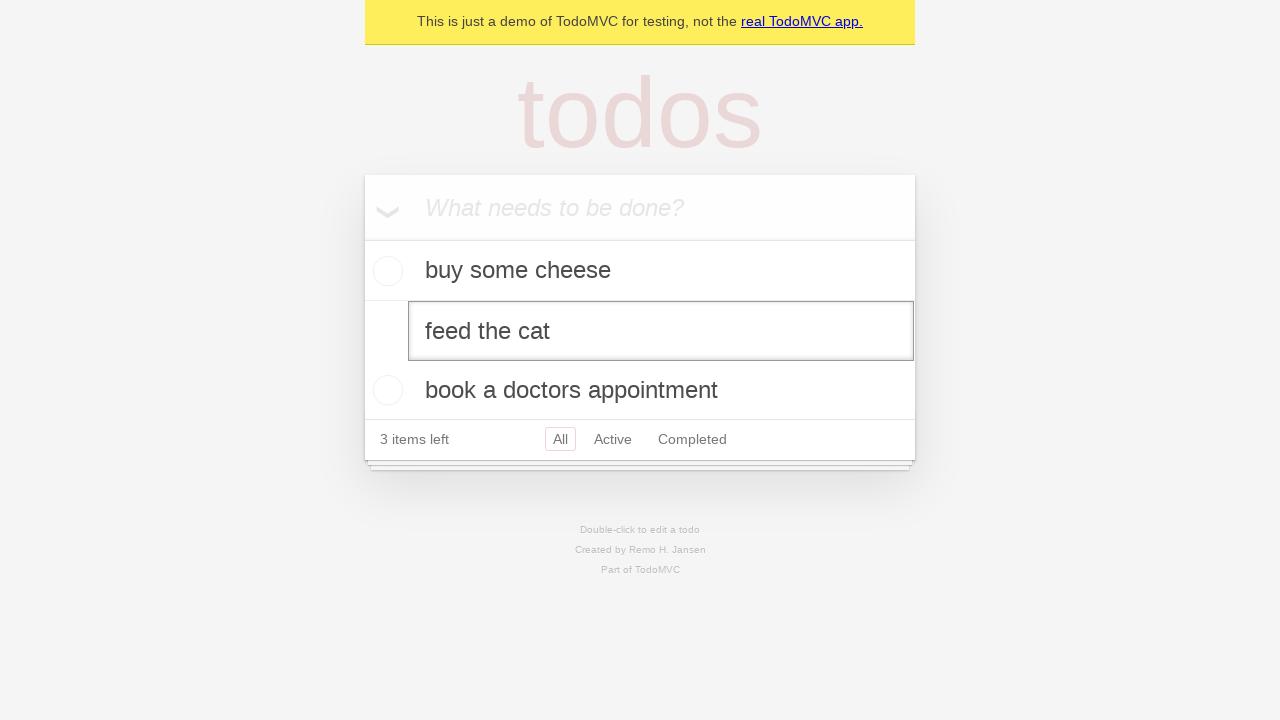

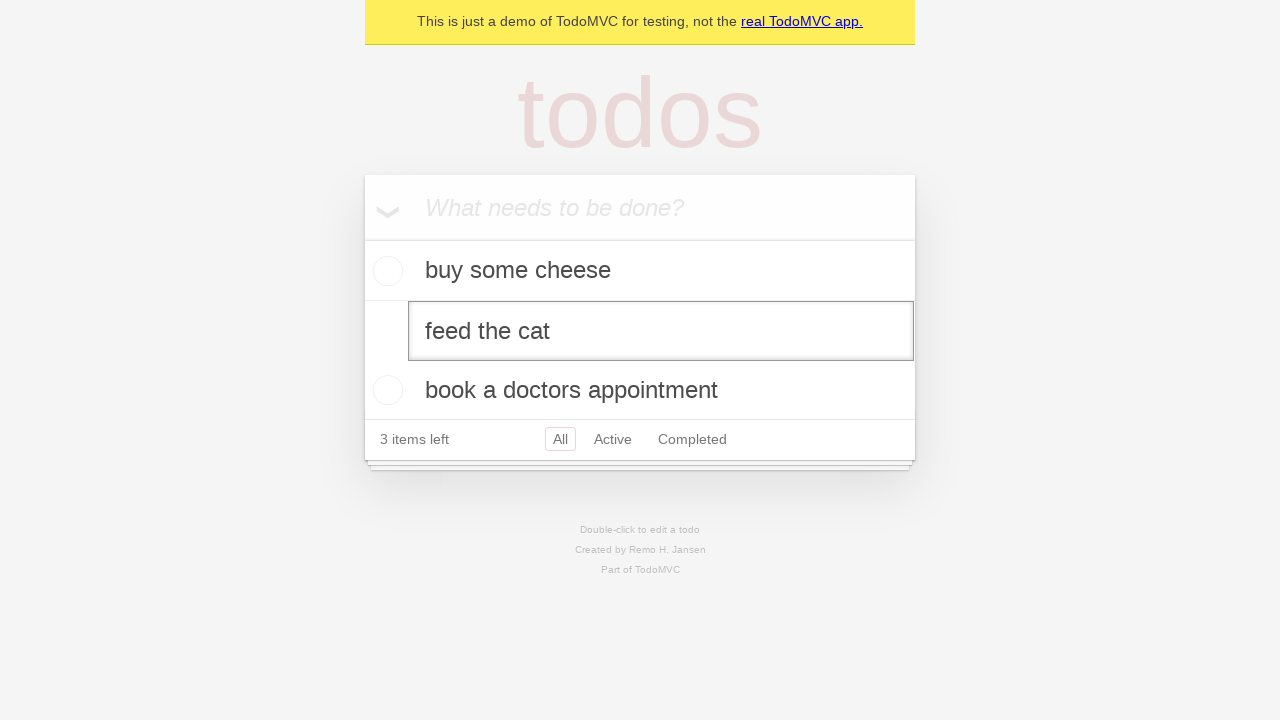